Tests automation practice page by interacting with footer links, clicking through all radio buttons, selecting dropdown options, and clicking a checkbox

Starting URL: https://rahulshettyacademy.com/AutomationPractice/

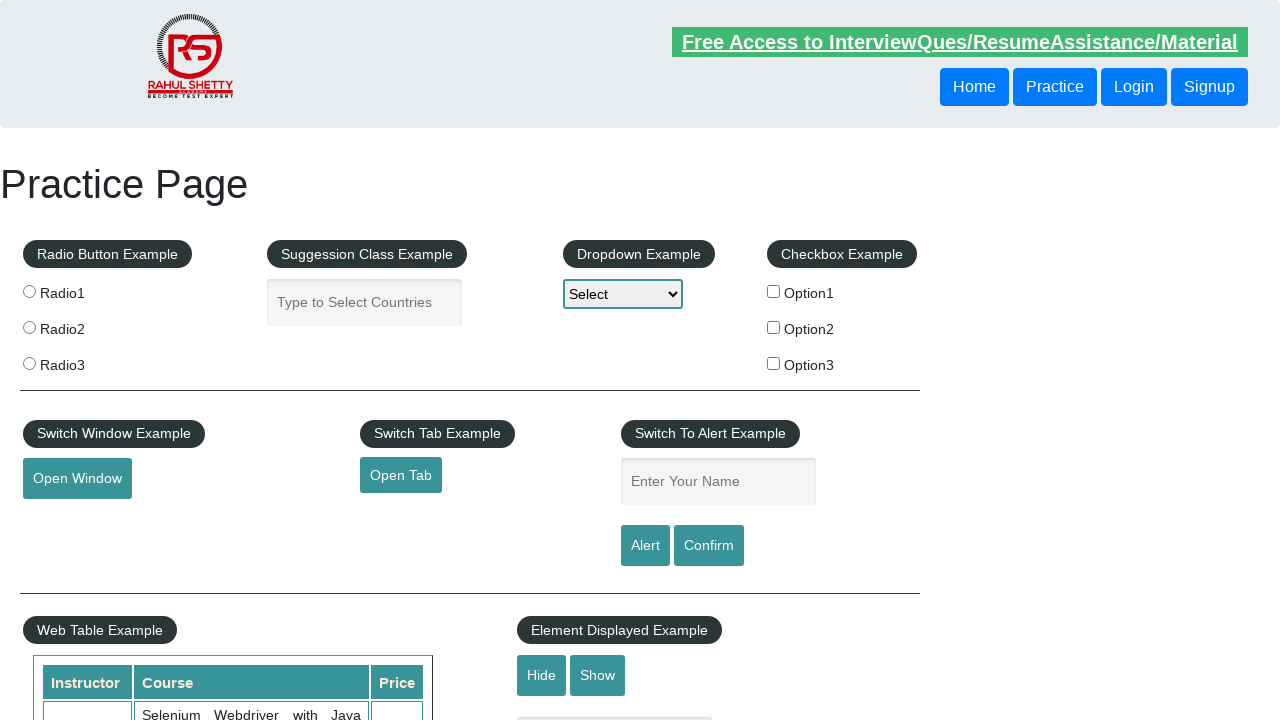

Footer section loaded
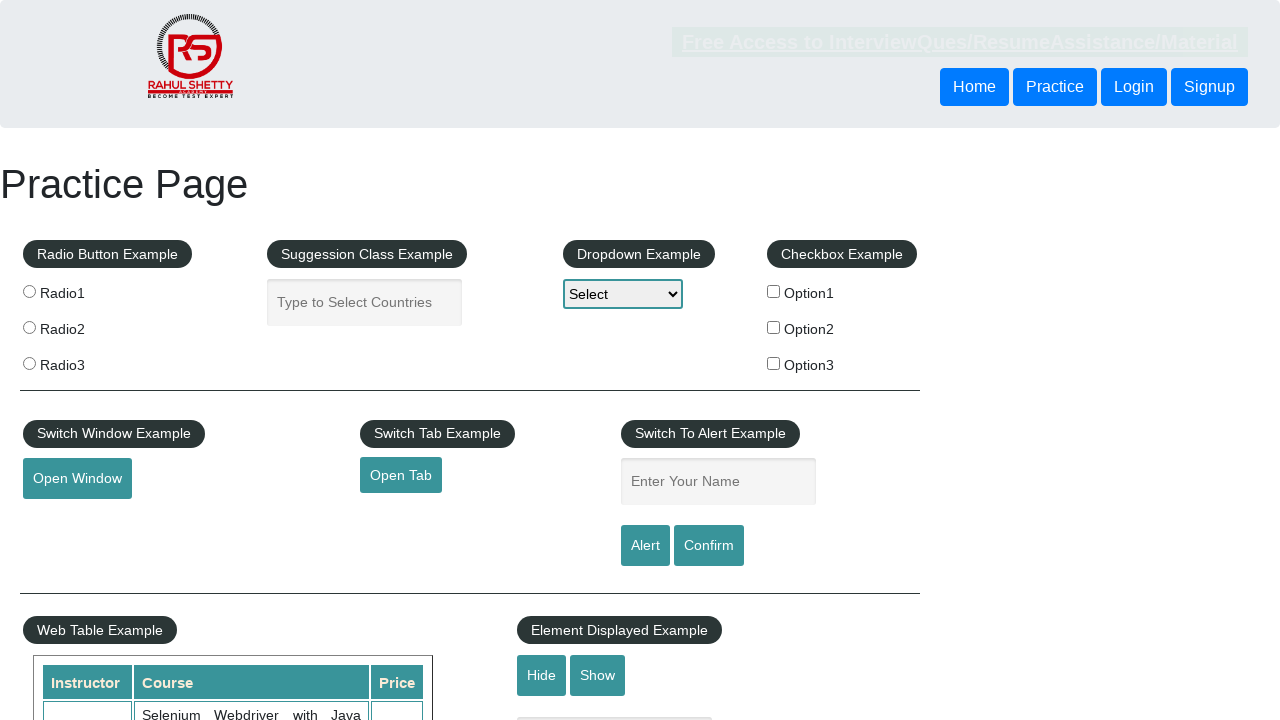

Footer links are ready
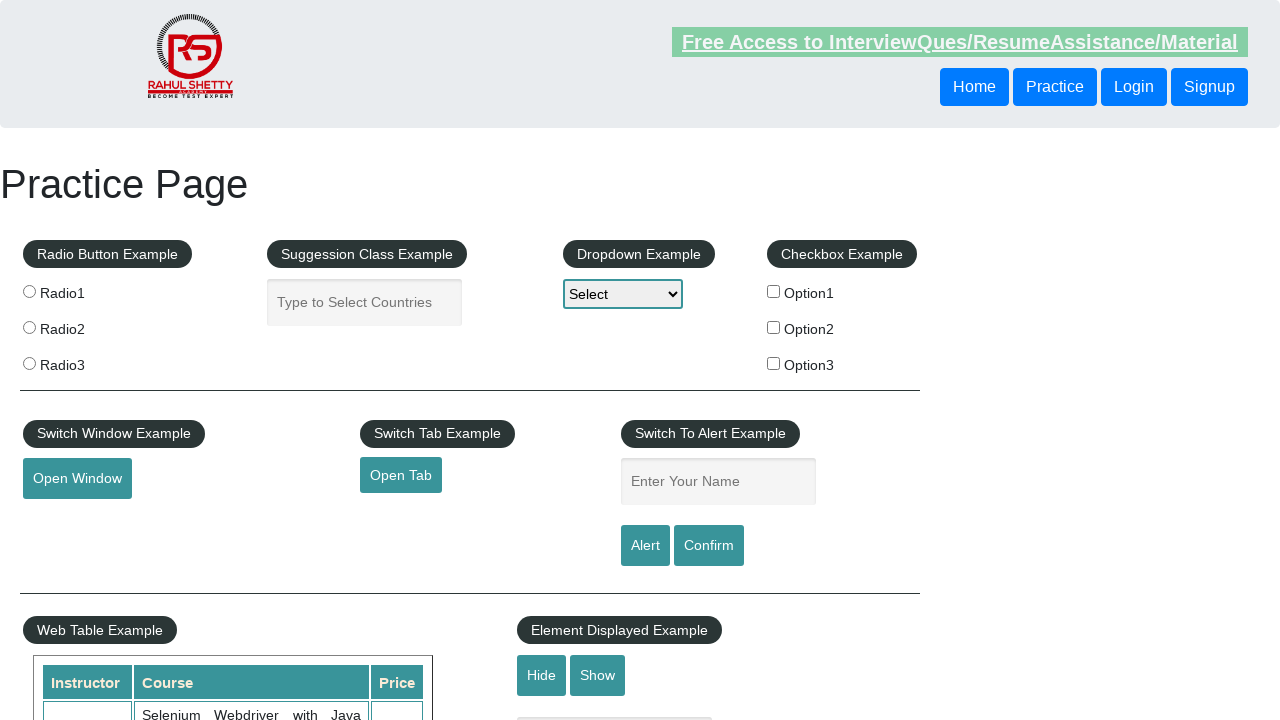

Clicked radio button 1 of 3 at (29, 291) on input[name='radioButton'] >> nth=0
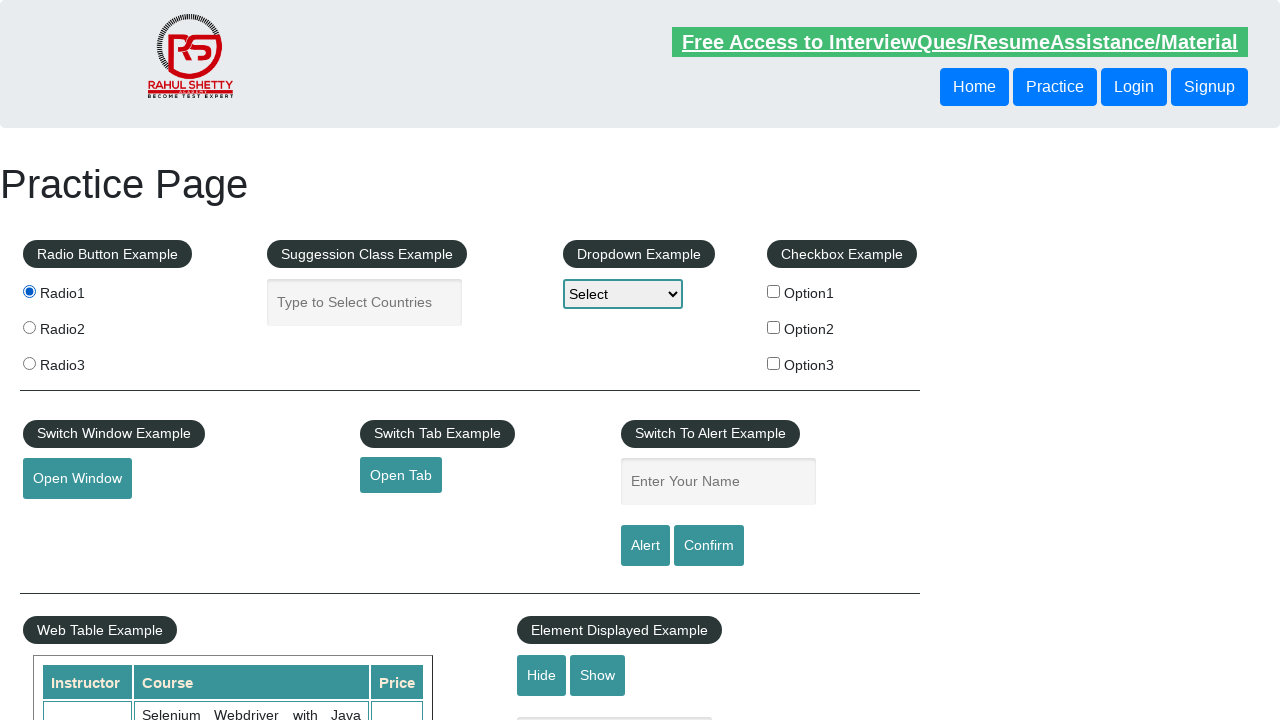

Clicked radio button 2 of 3 at (29, 327) on input[name='radioButton'] >> nth=1
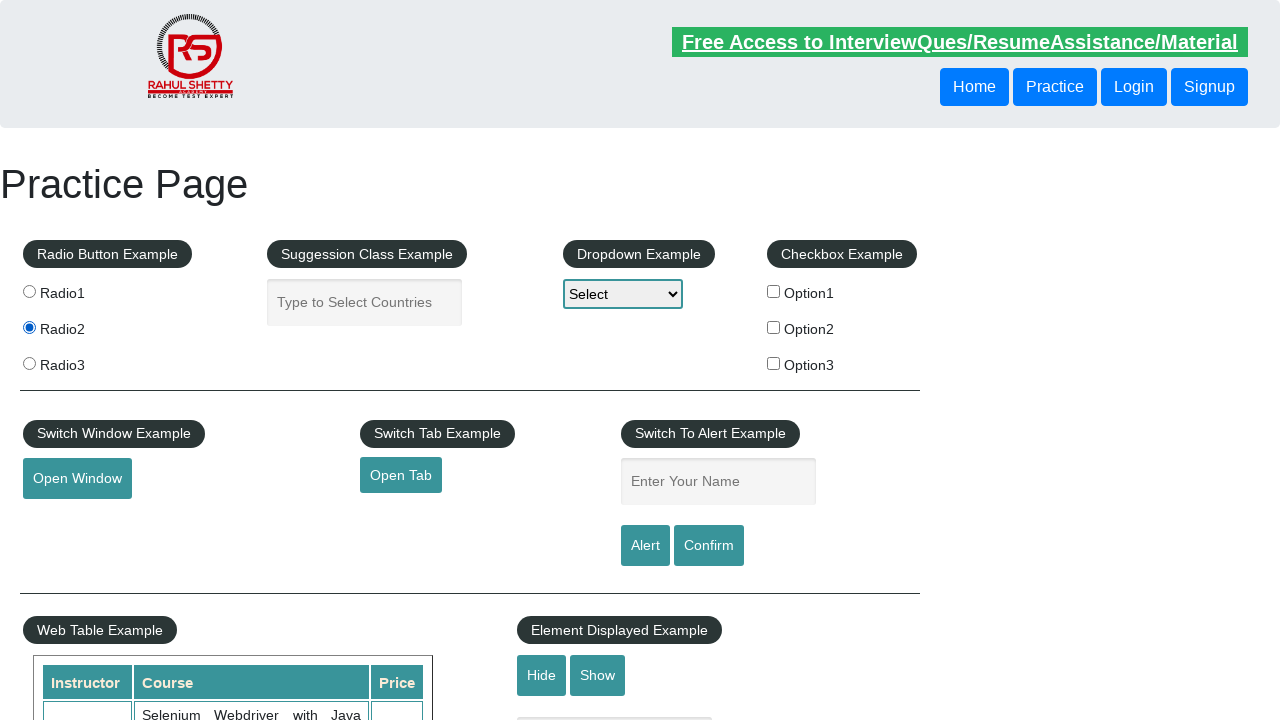

Clicked radio button 3 of 3 at (29, 363) on input[name='radioButton'] >> nth=2
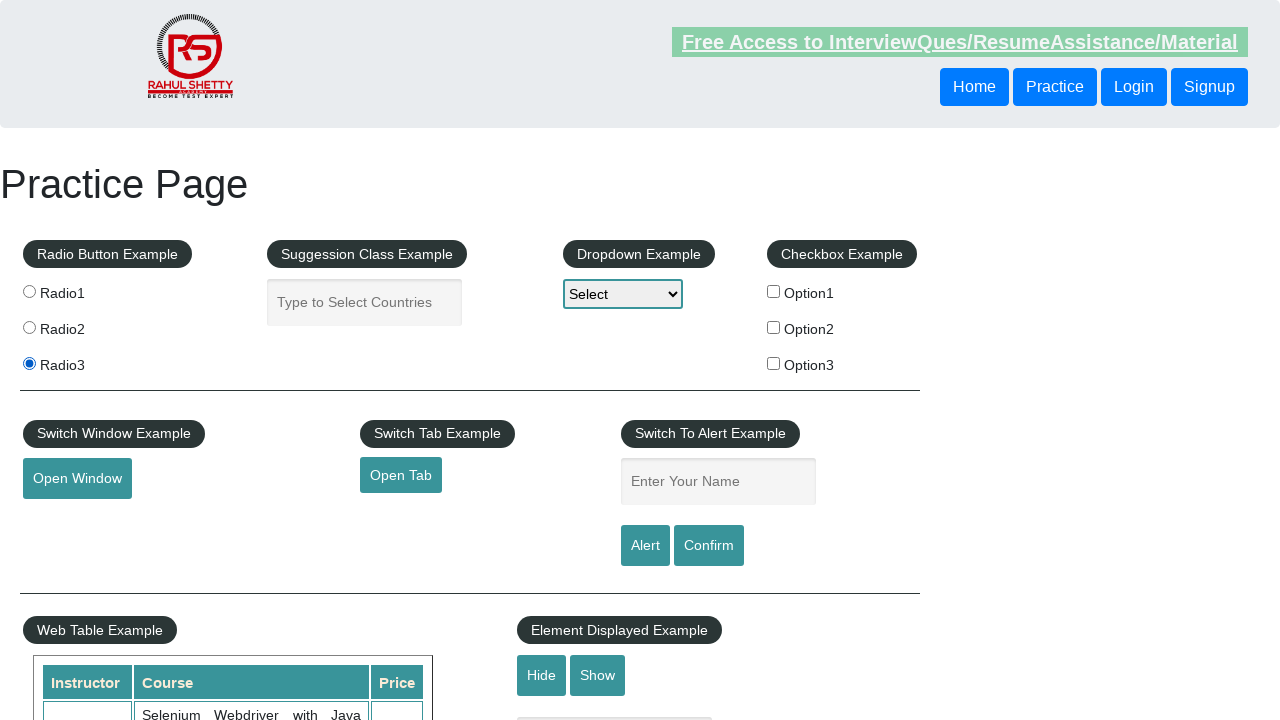

Selected dropdown option by index 1 on select[name='dropdown-class-example']
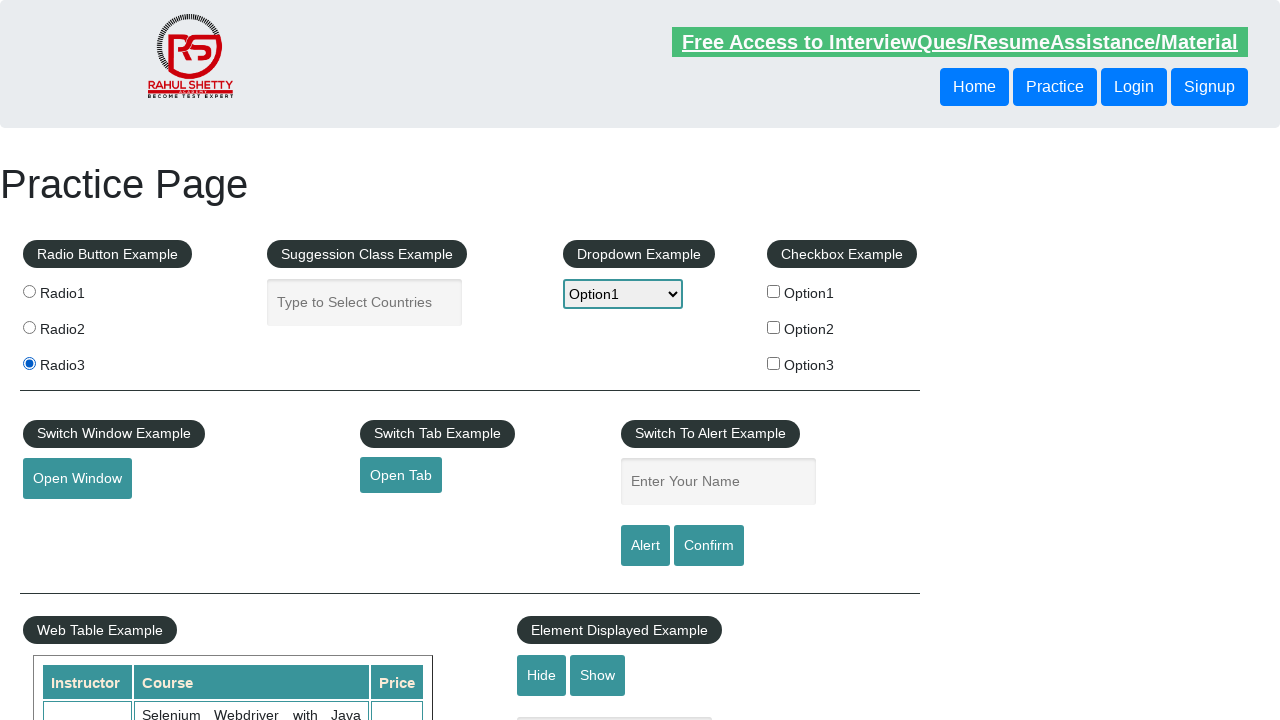

Waited 500ms for UI update
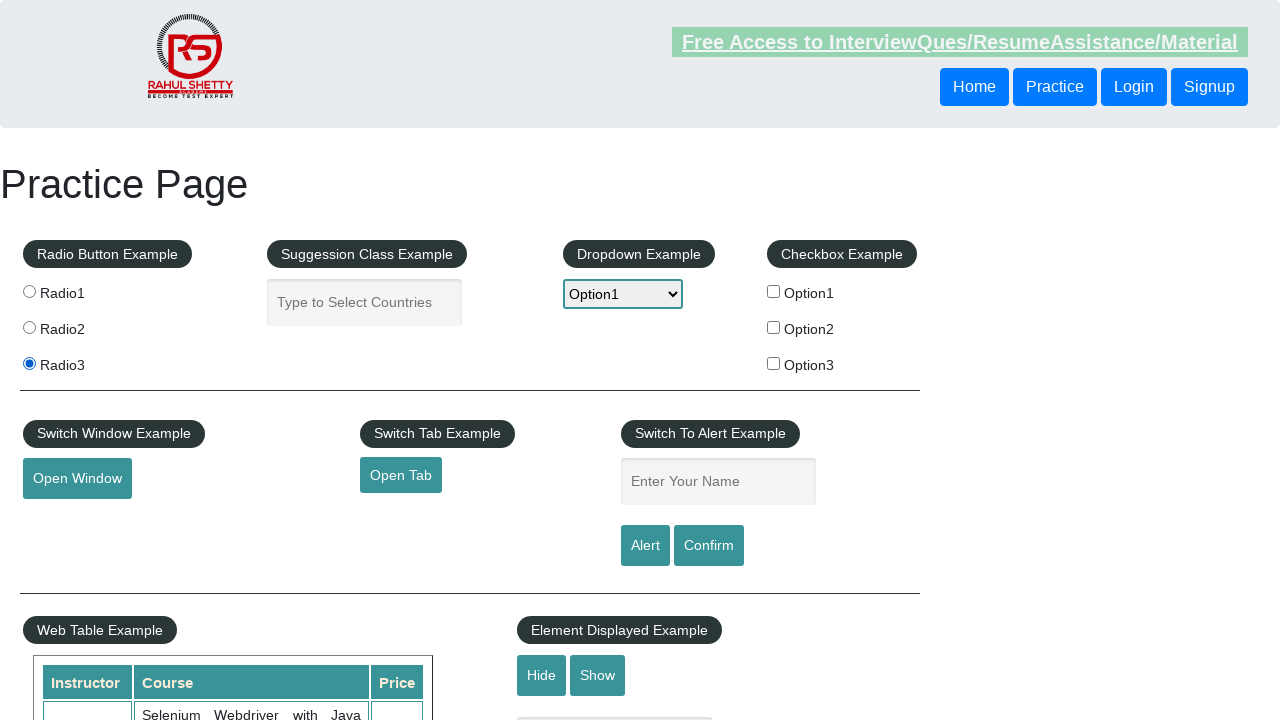

Selected dropdown option3 by value on select[name='dropdown-class-example']
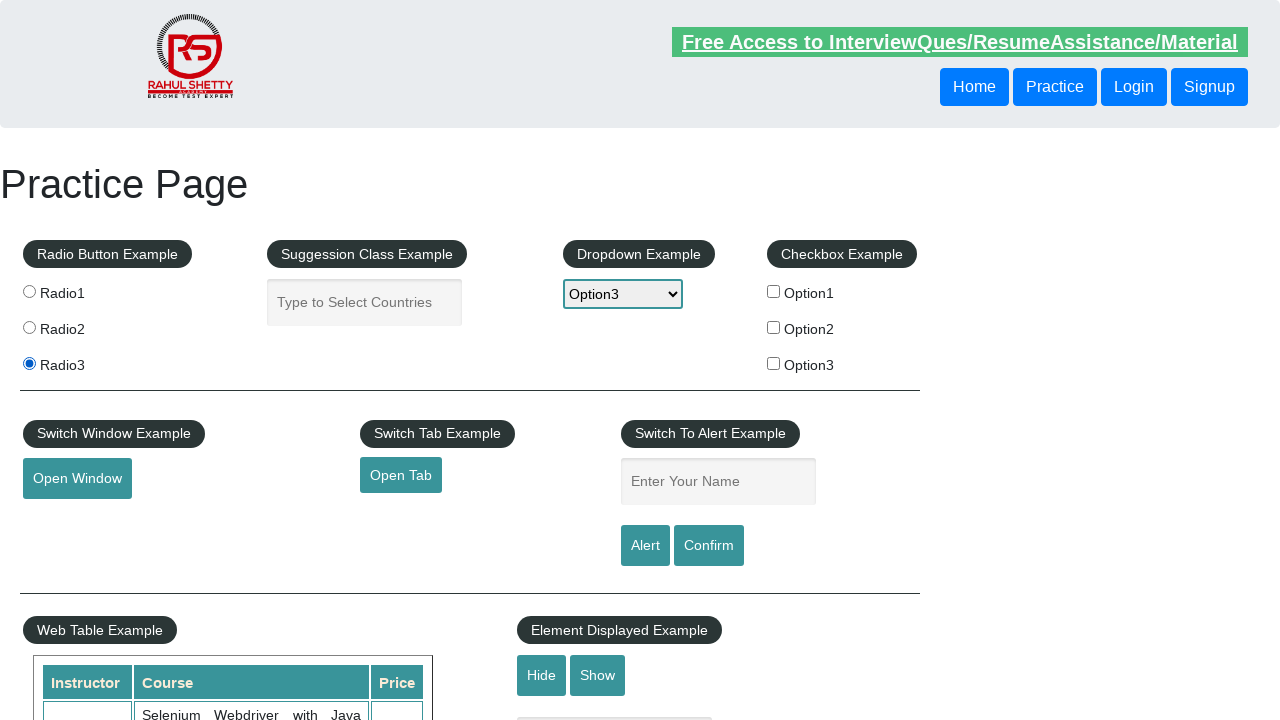

Waited 500ms for UI update
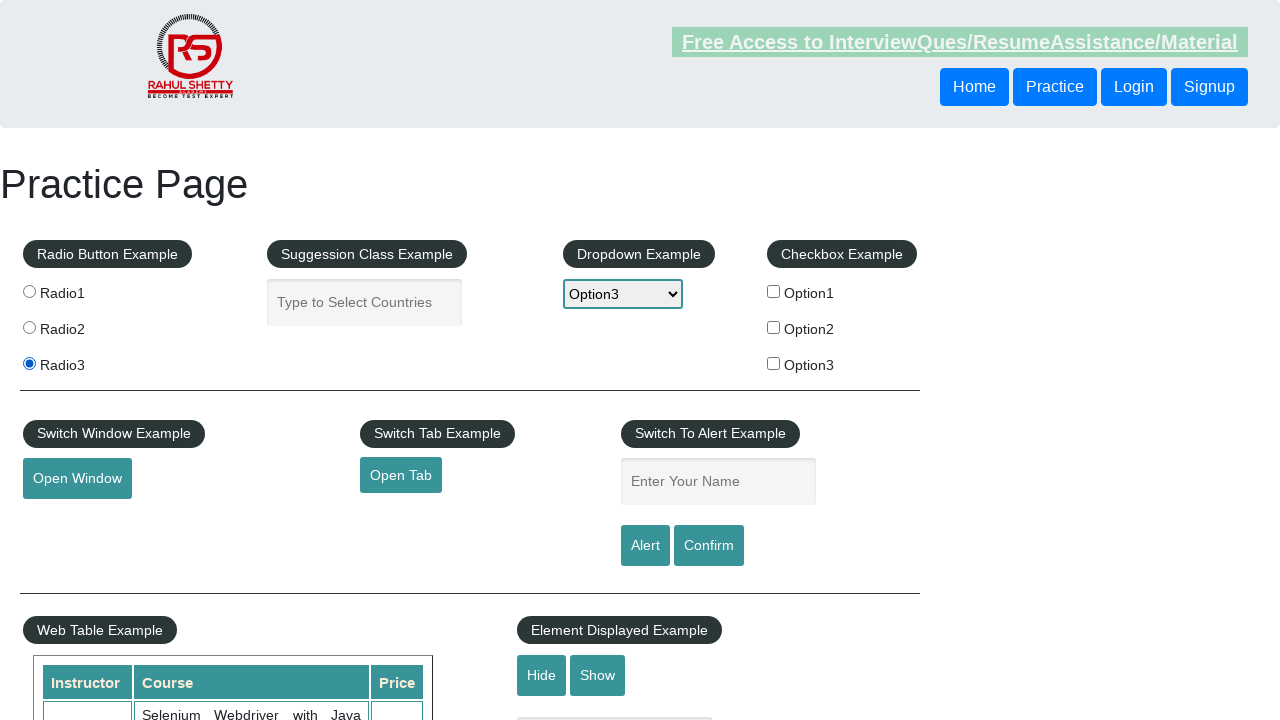

Clicked checkbox option 3 at (774, 363) on #checkBoxOption3
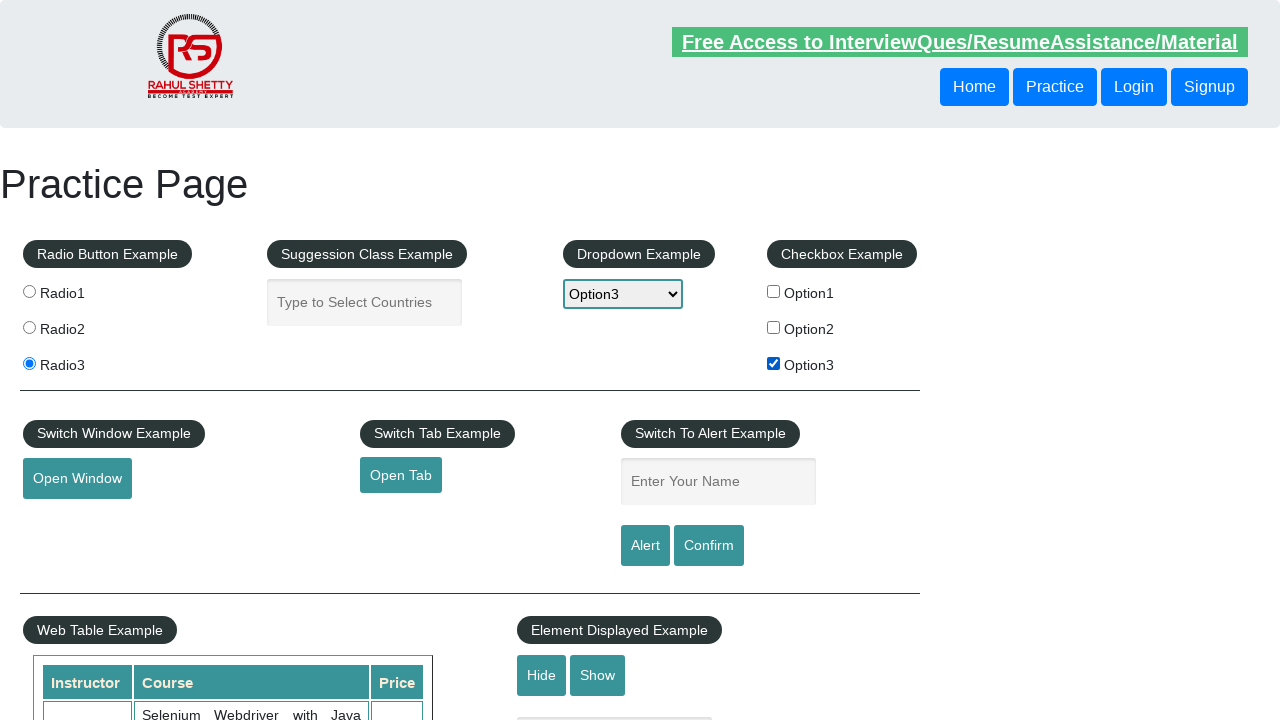

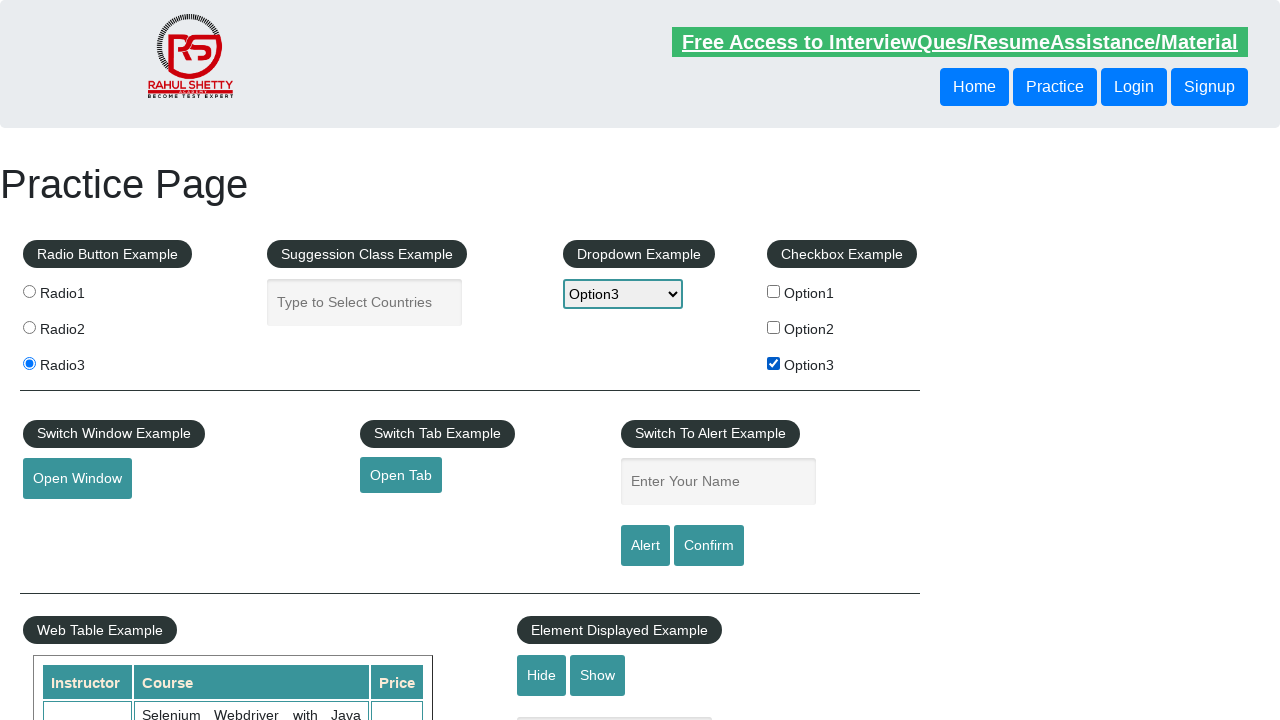